Opens a QAFox Selenium page and sets the browser window to fullscreen mode

Starting URL: https://www.qafox.com/selenium/

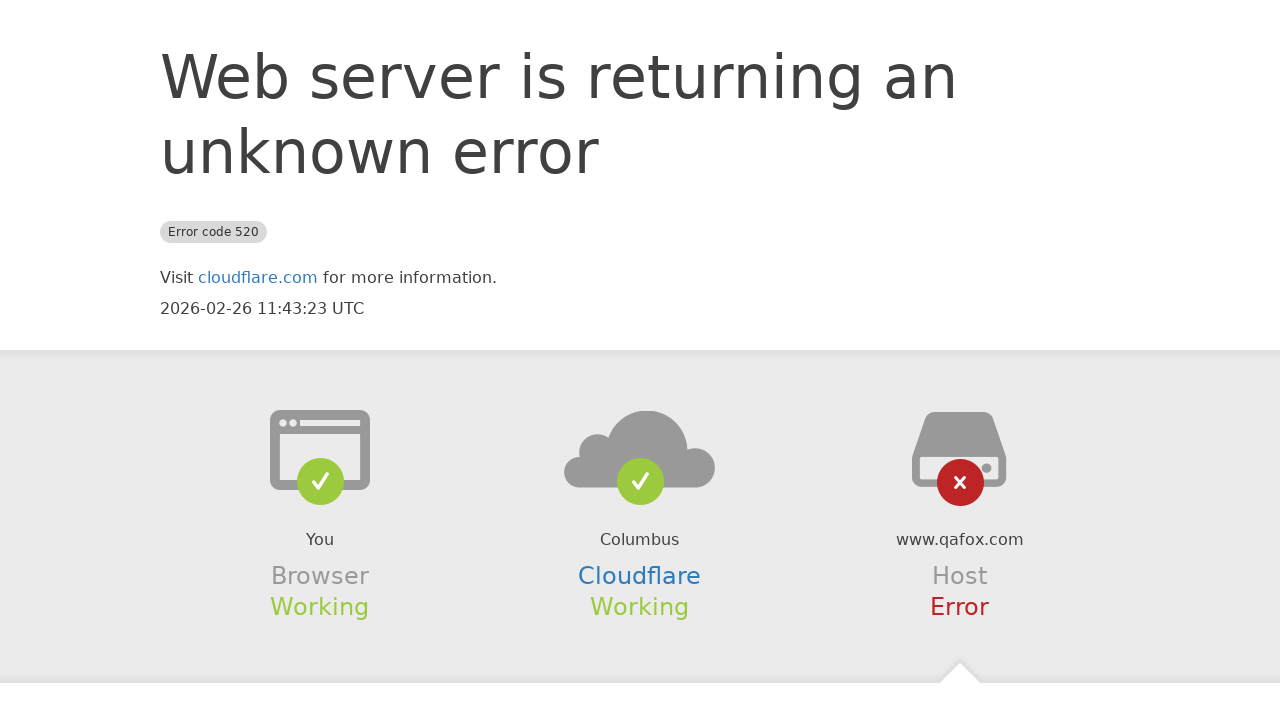

Navigated to QAFox Selenium page
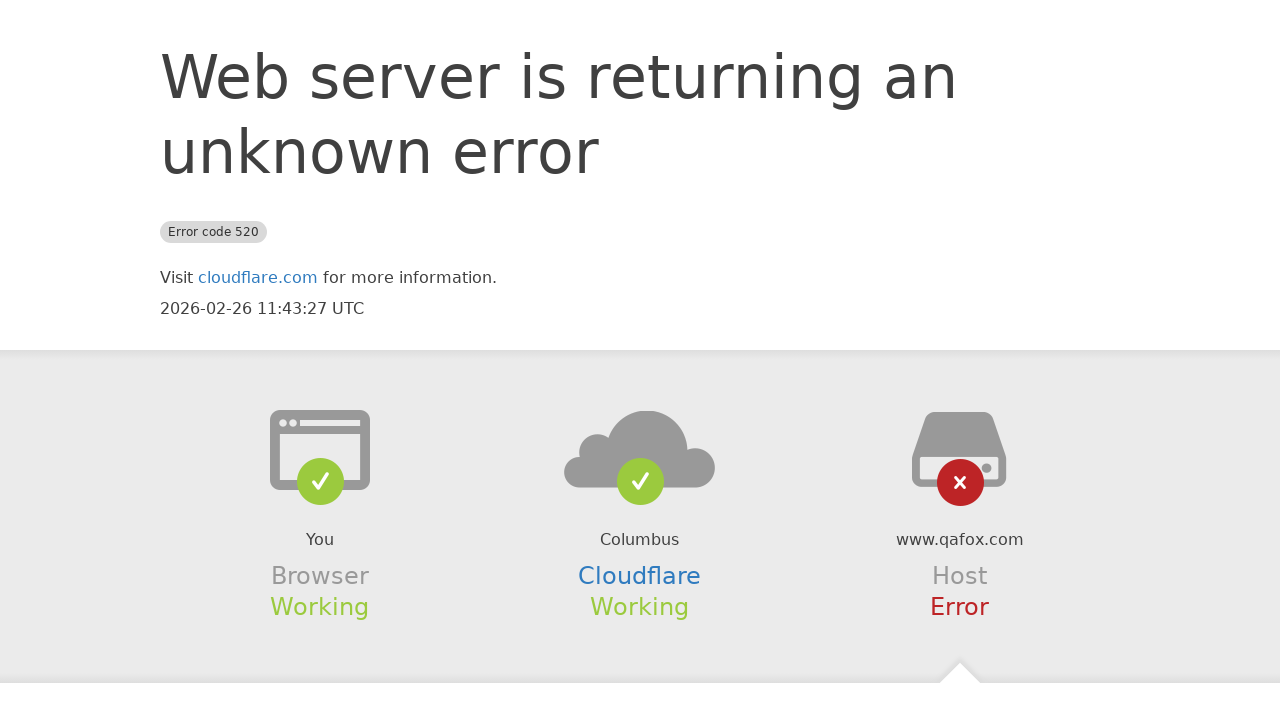

Requested fullscreen mode for browser window
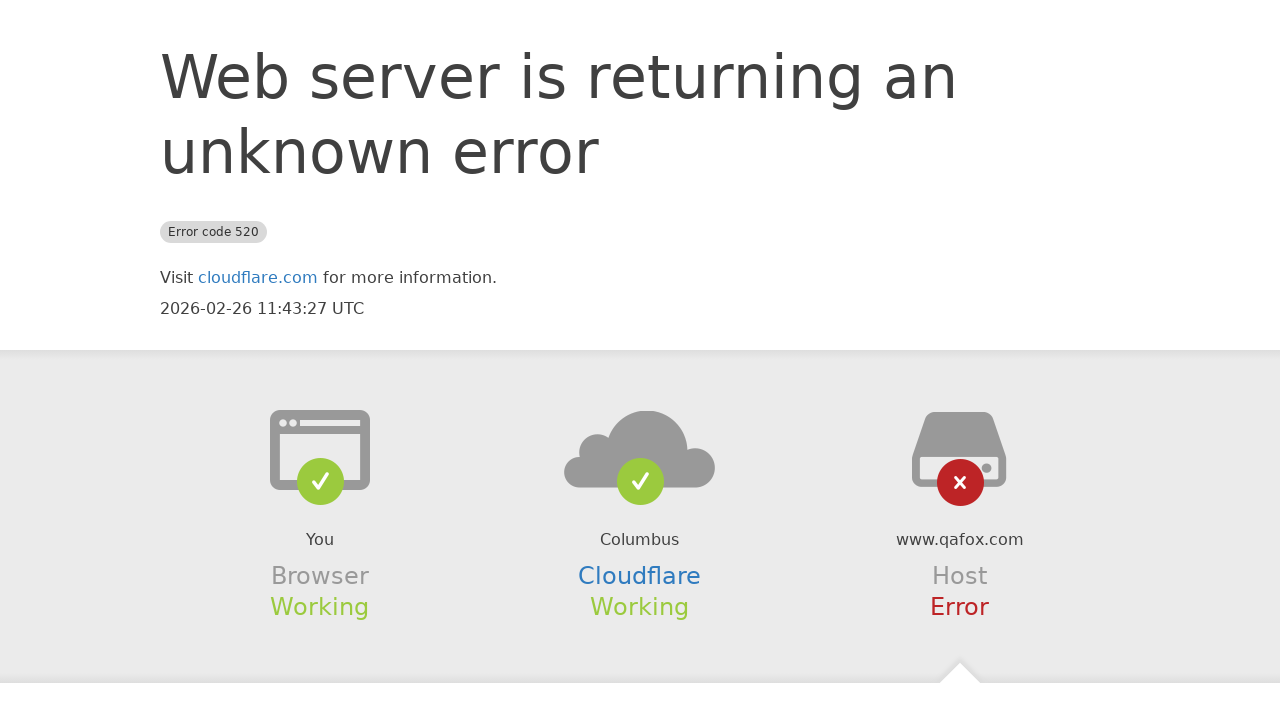

Waited 2 seconds for fullscreen to be applied
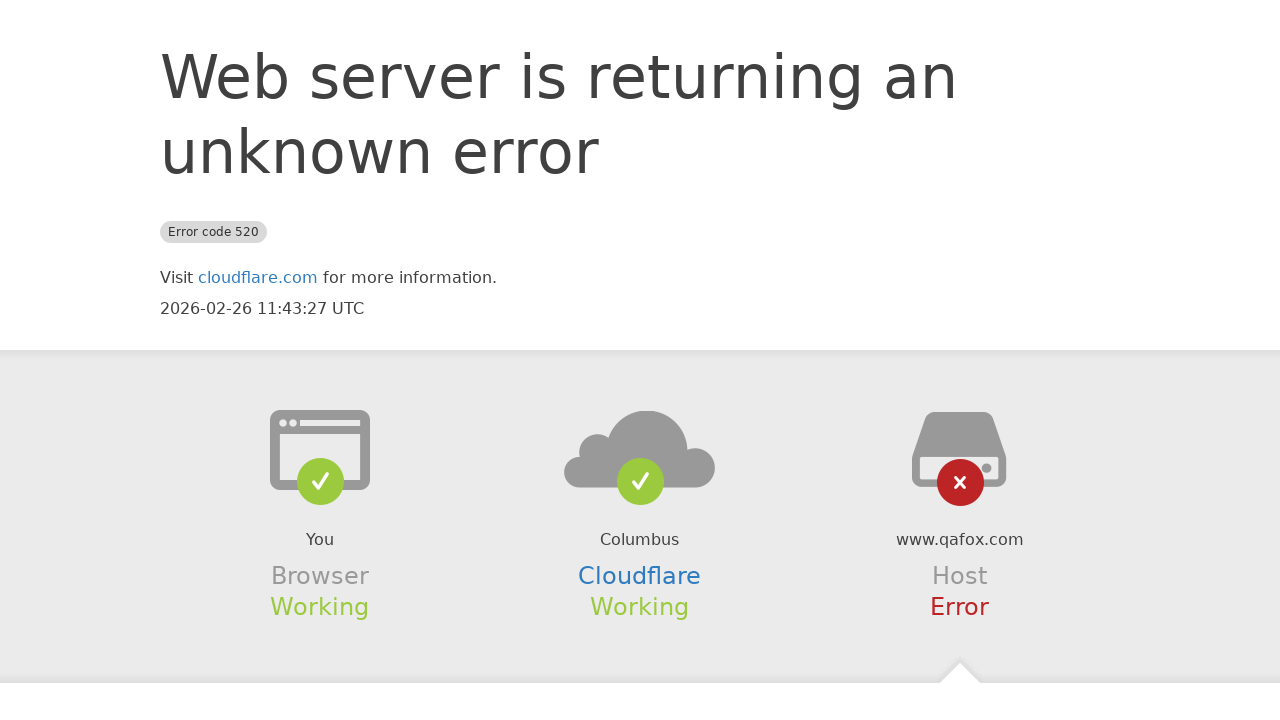

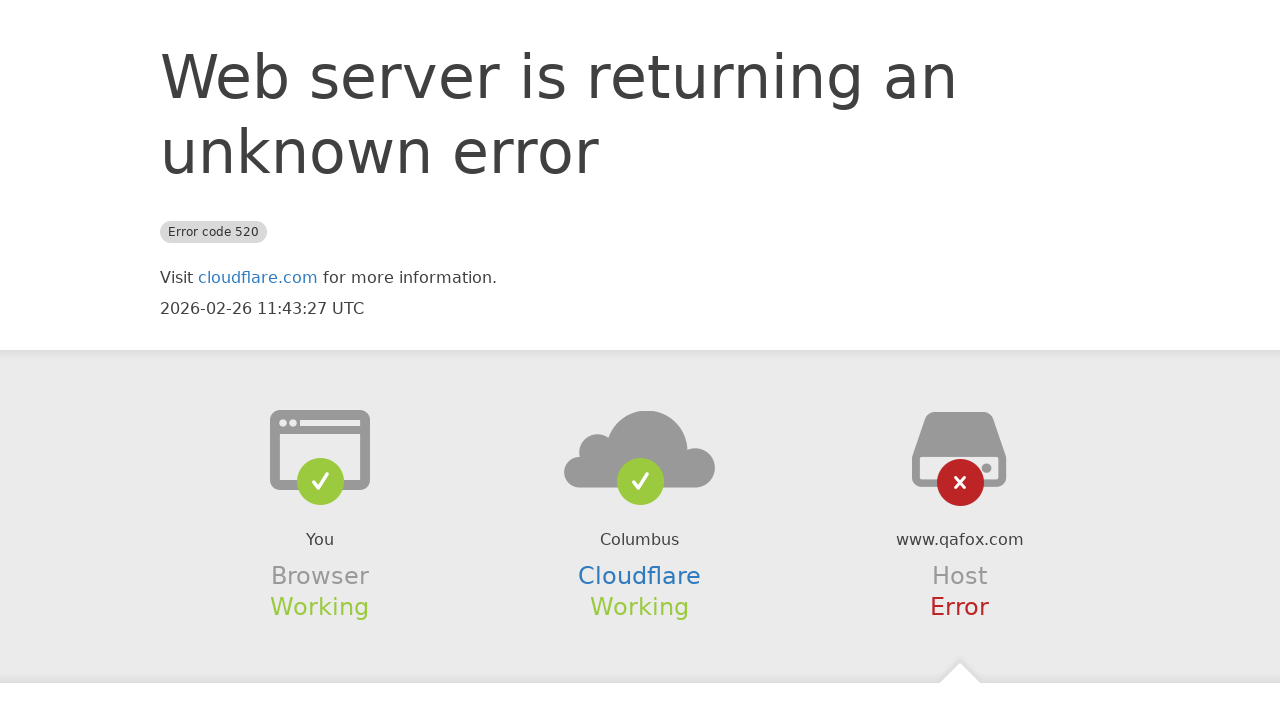